Navigates to the OrangeHRM demo site and retrieves the page title

Starting URL: https://opensource-demo.orangehrmlive.com/

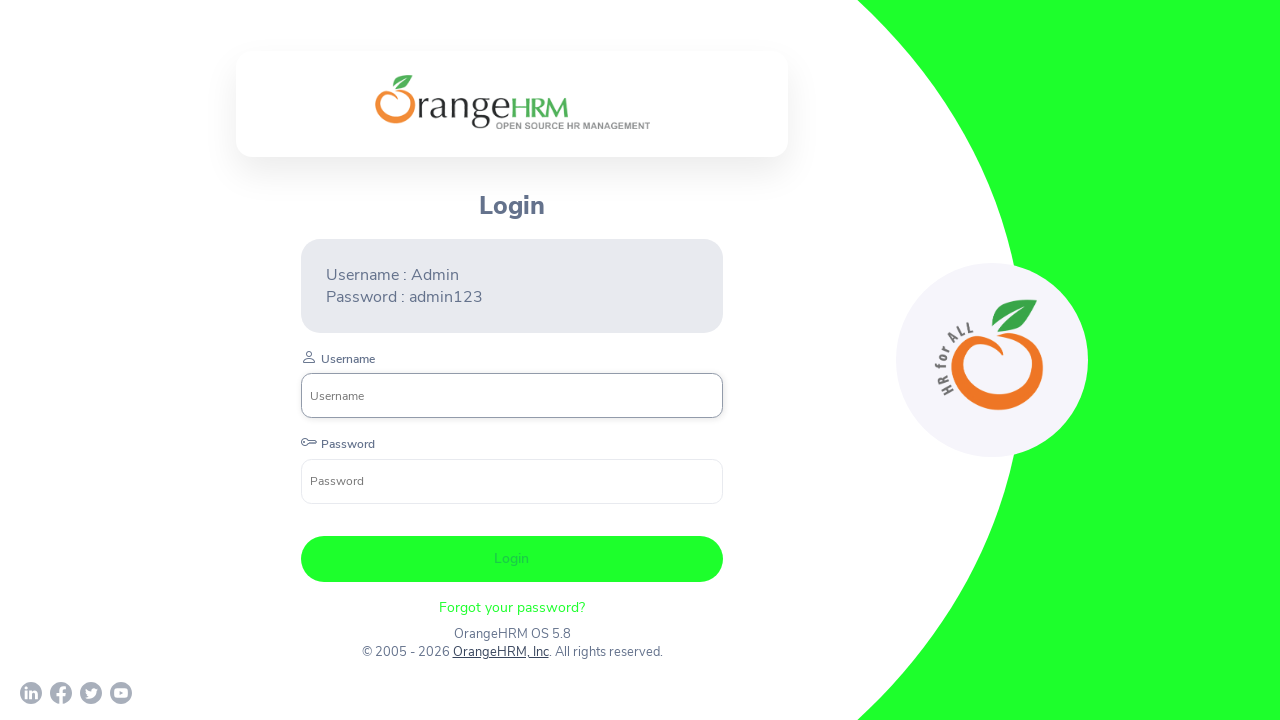

Navigated to OrangeHRM demo site
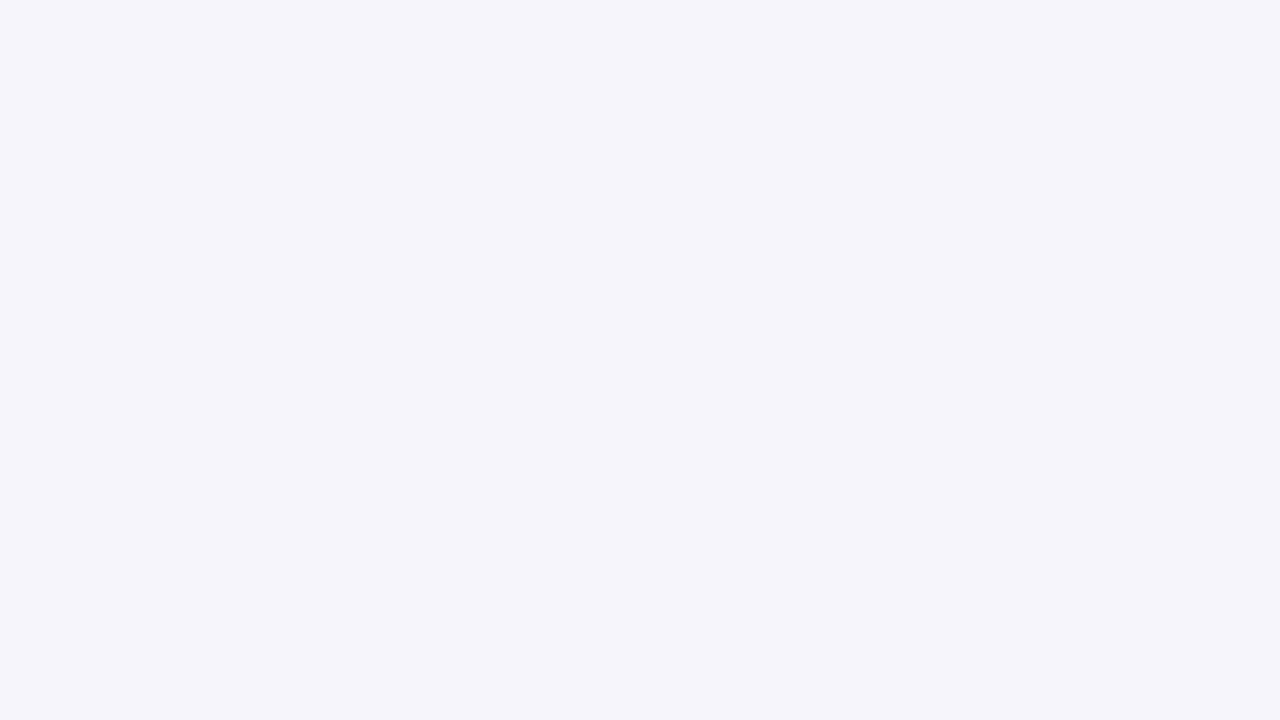

Retrieved page title: OrangeHRM
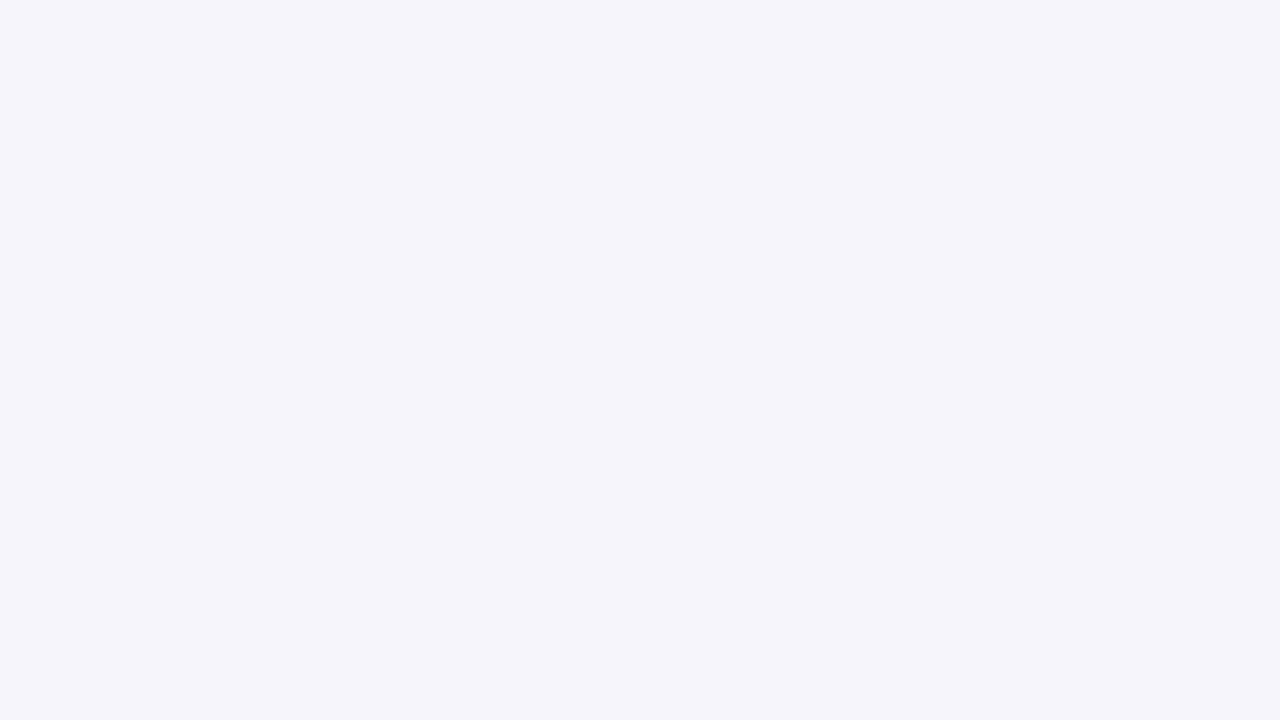

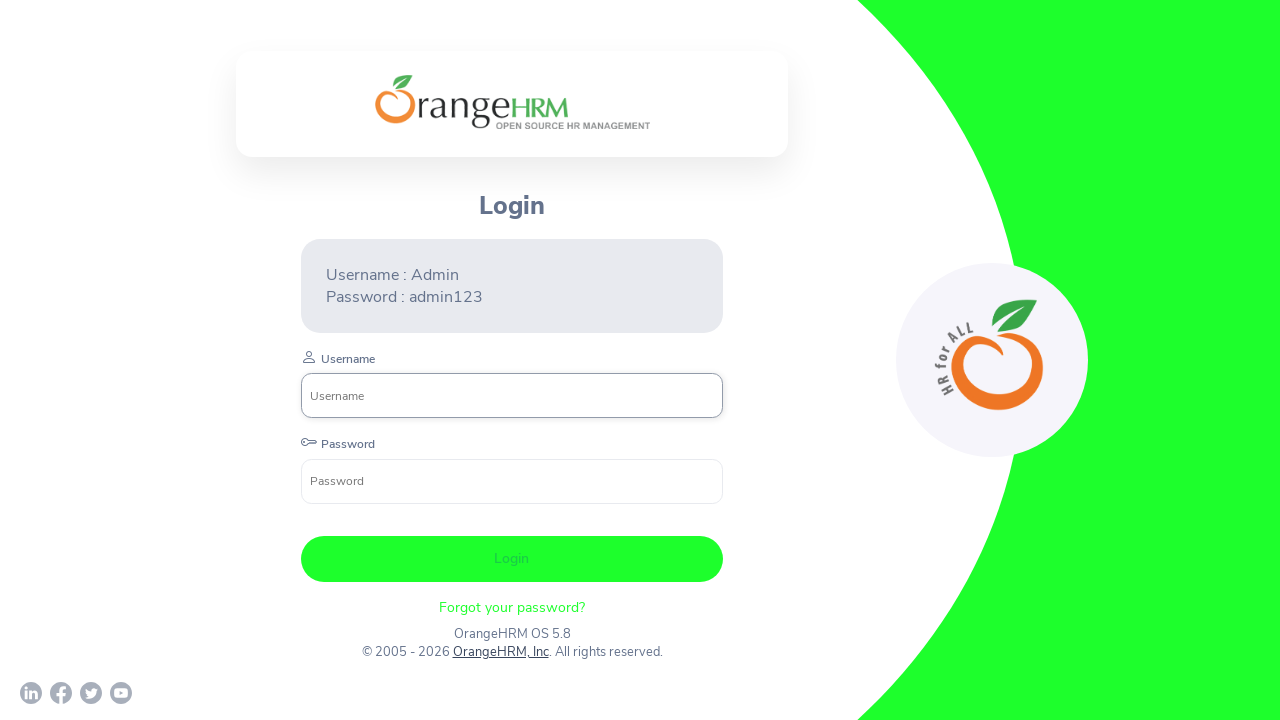